Tests the green loading functionality using explicit waits, clicking the start button and verifying the transition through loading to success states.

Starting URL: https://kristinek.github.io/site/examples/loading_color

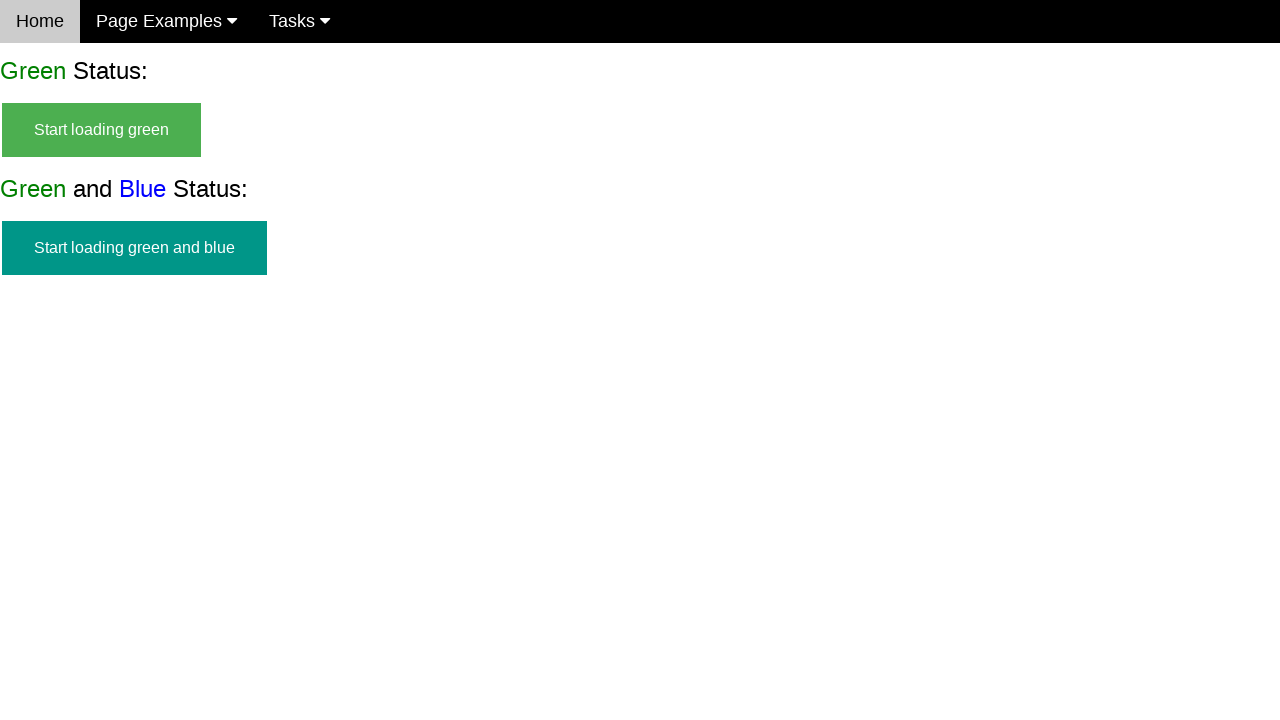

Waited for start button to be visible
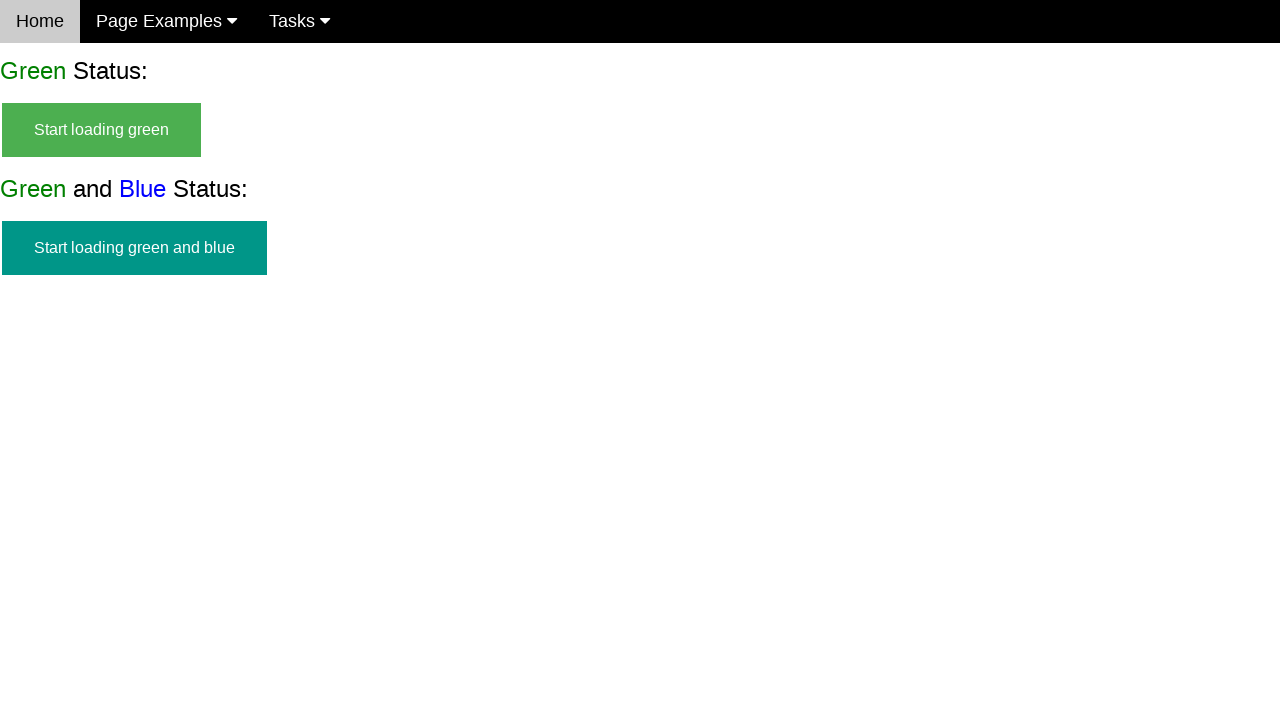

Clicked the green start button at (102, 130) on #start_green
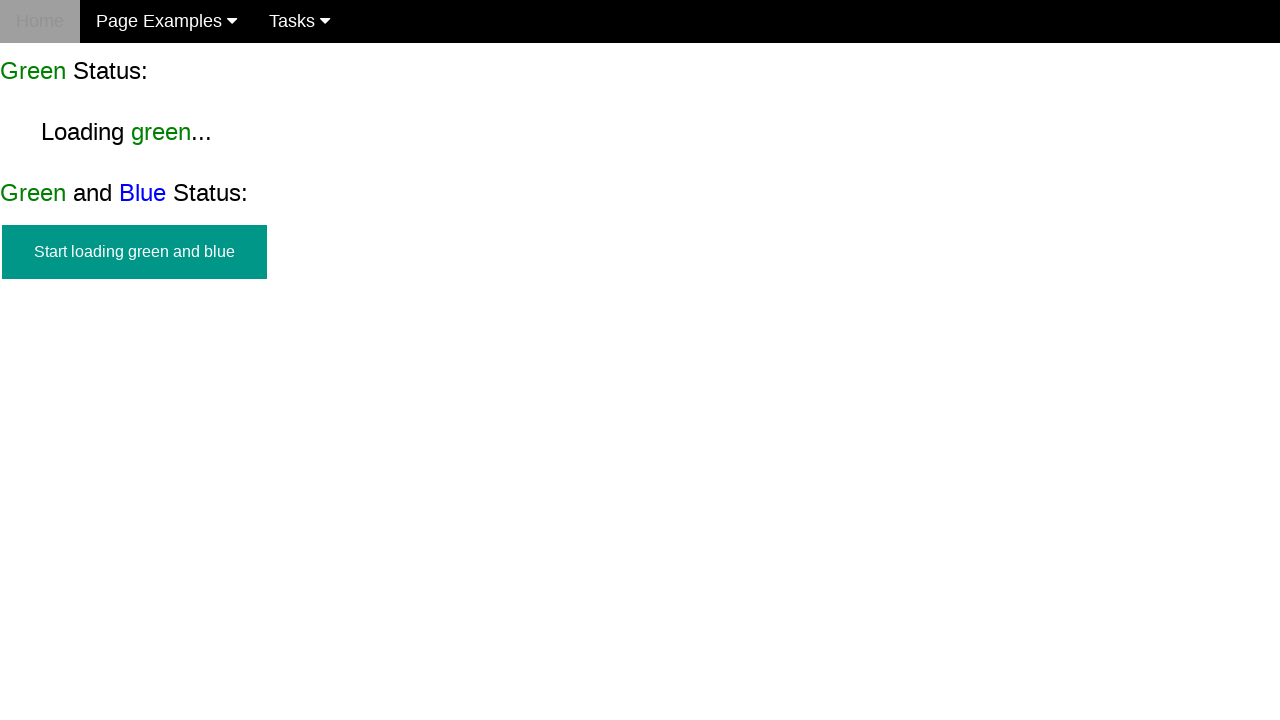

Waited for loading green text to appear
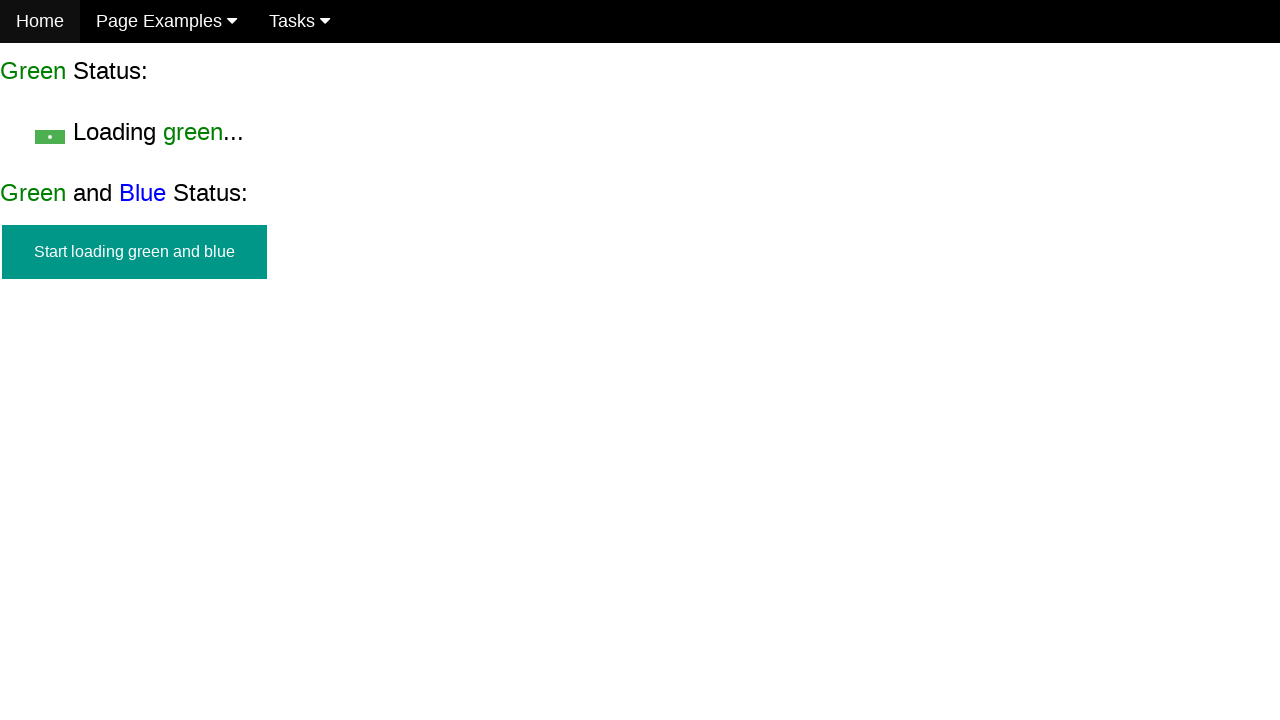

Verified loading green text is visible
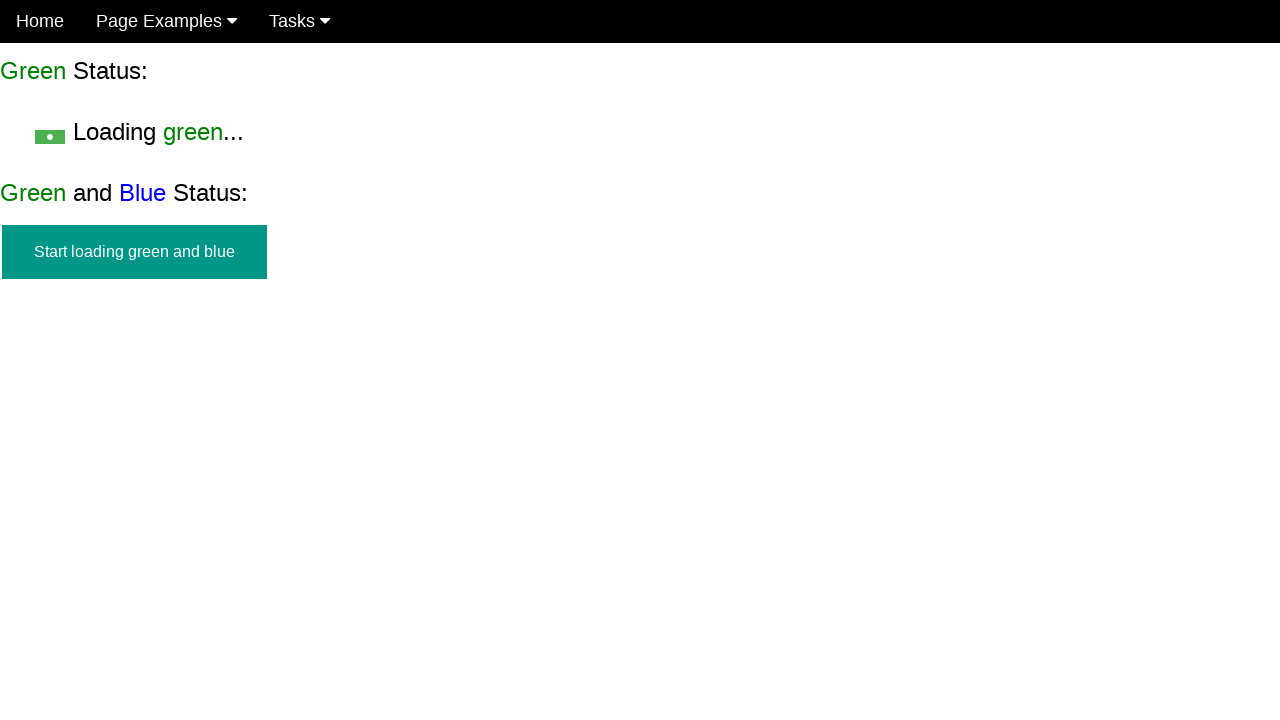

Verified start button is no longer visible
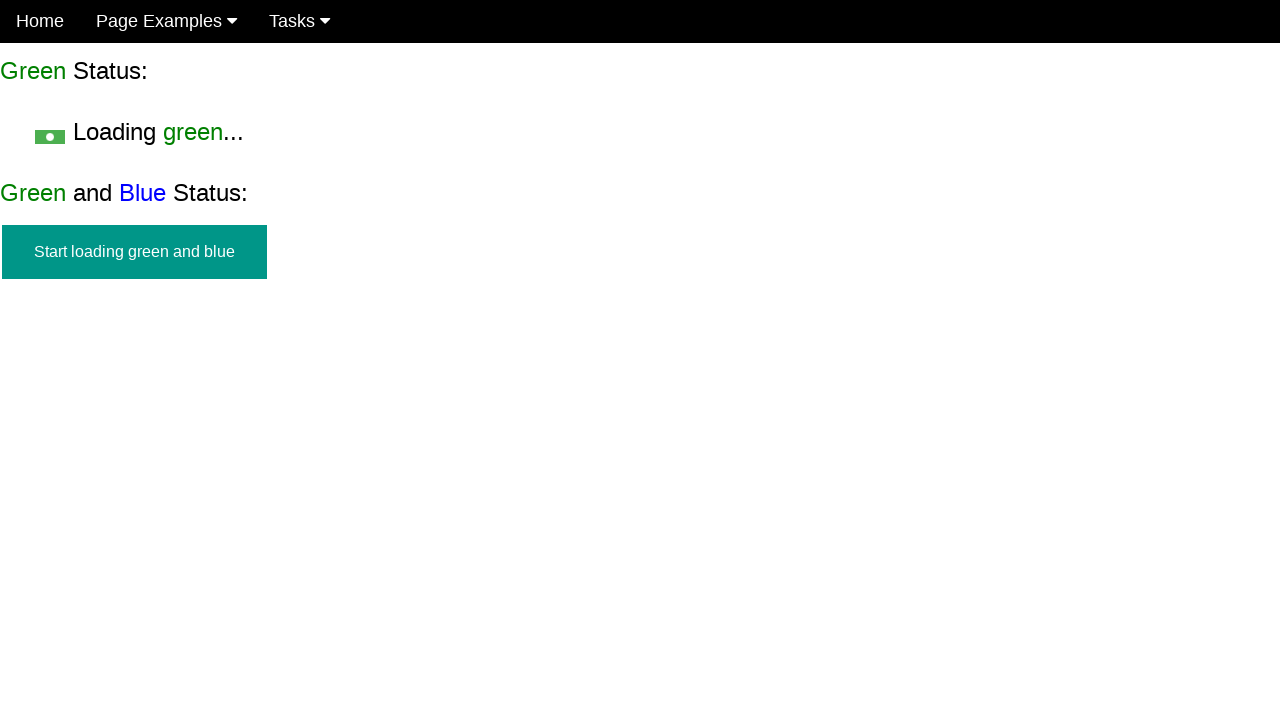

Waited for finish green text to appear
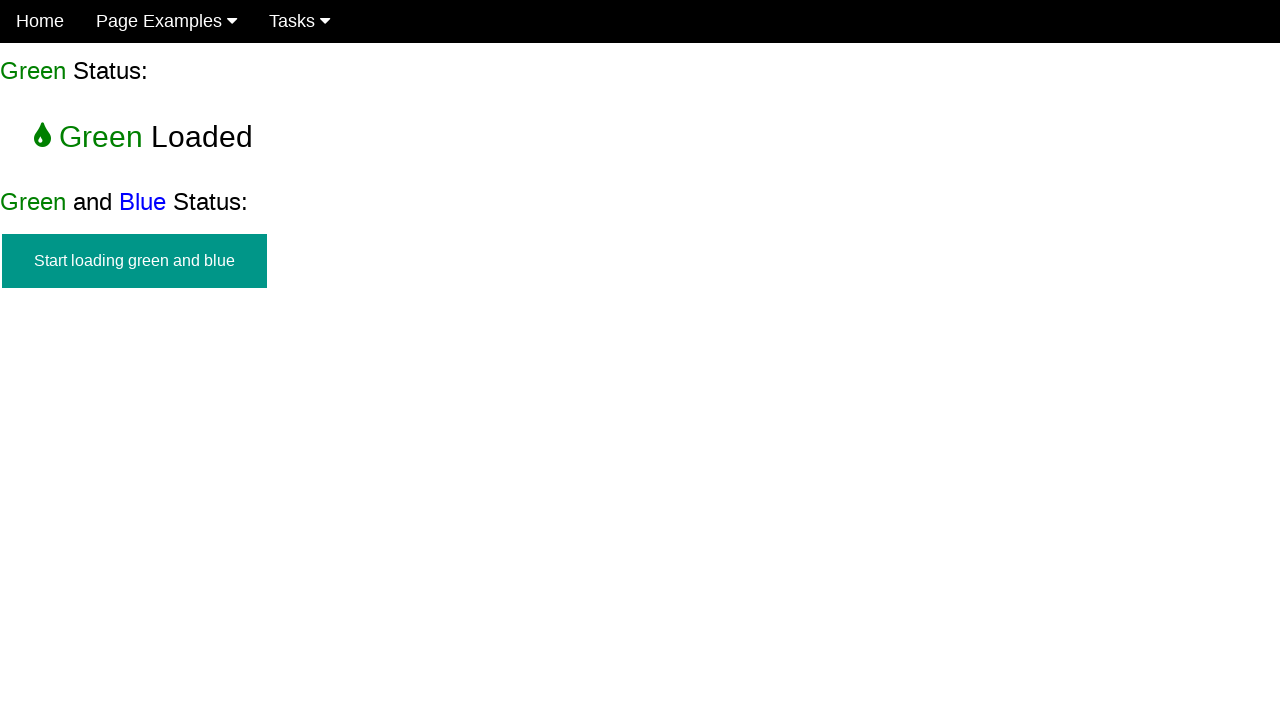

Verified finish green text is visible
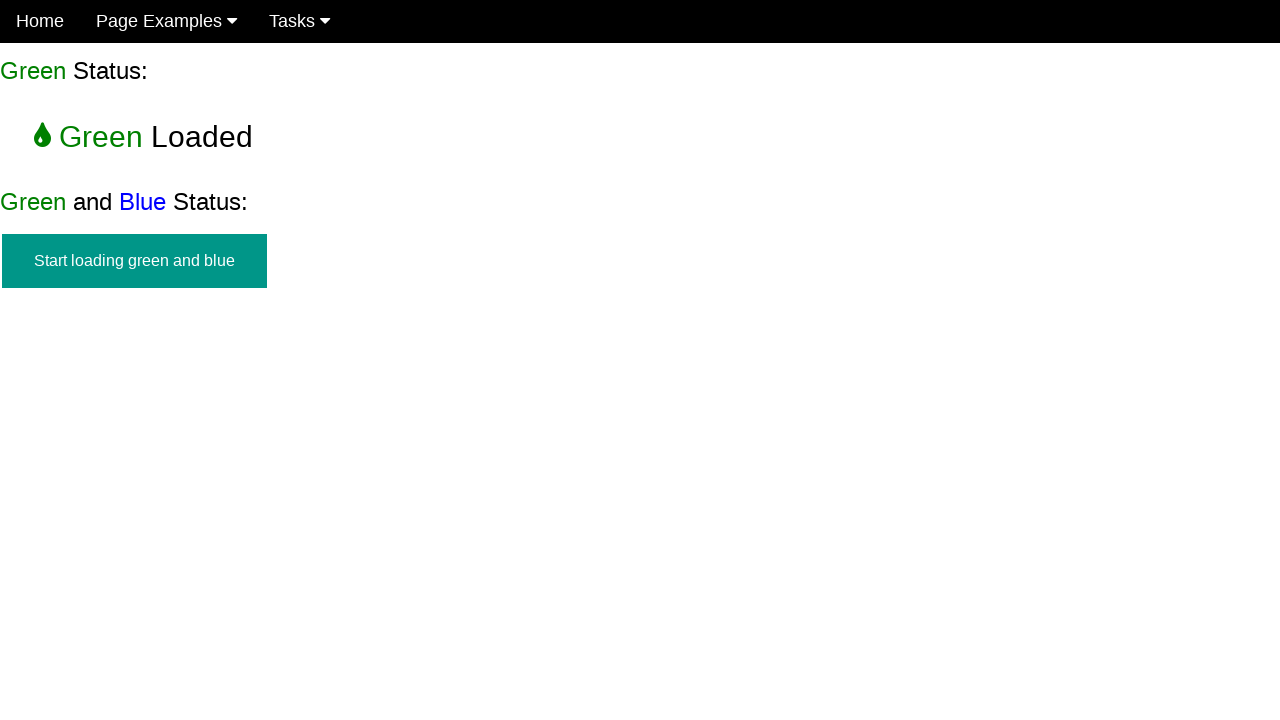

Verified start button is still not visible
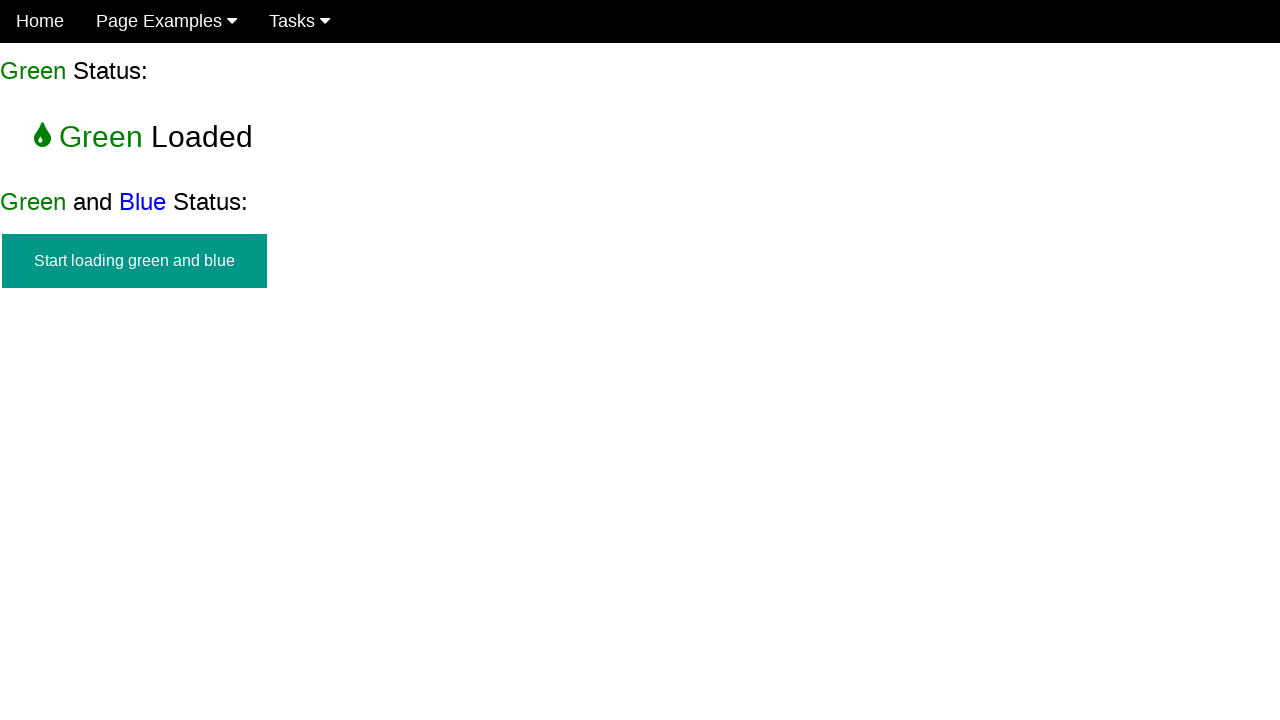

Verified loading green text is no longer visible
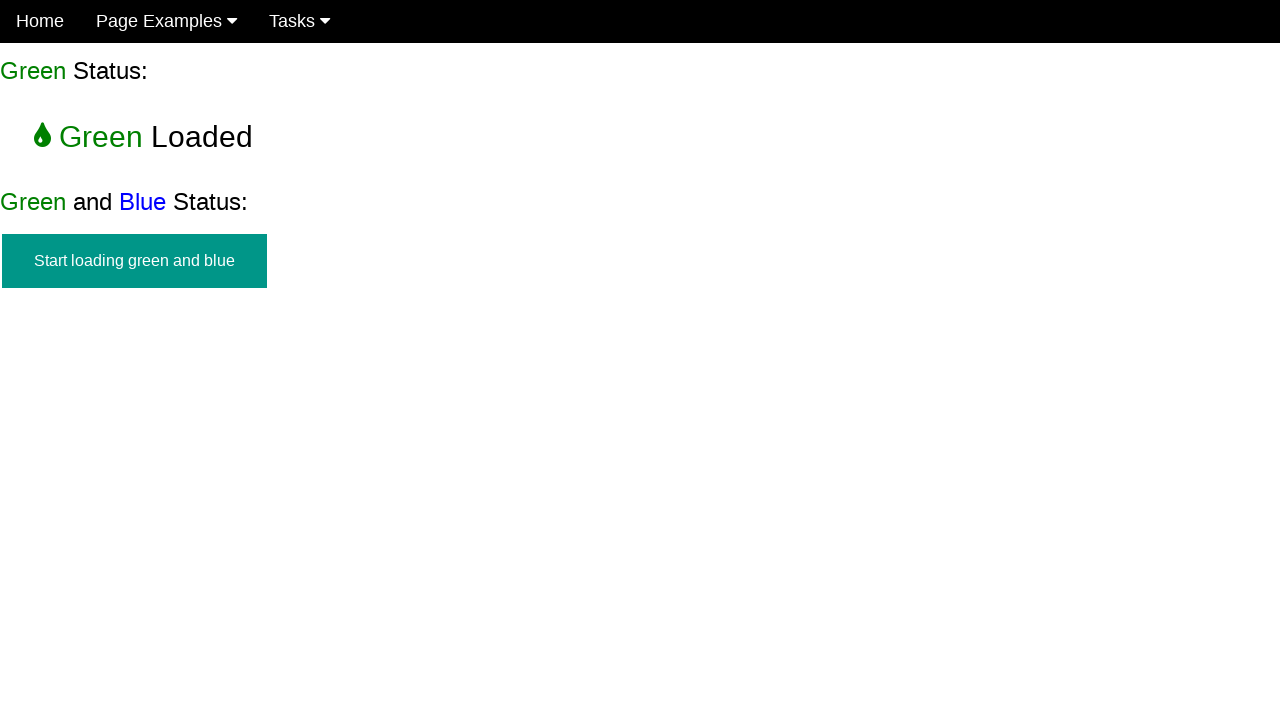

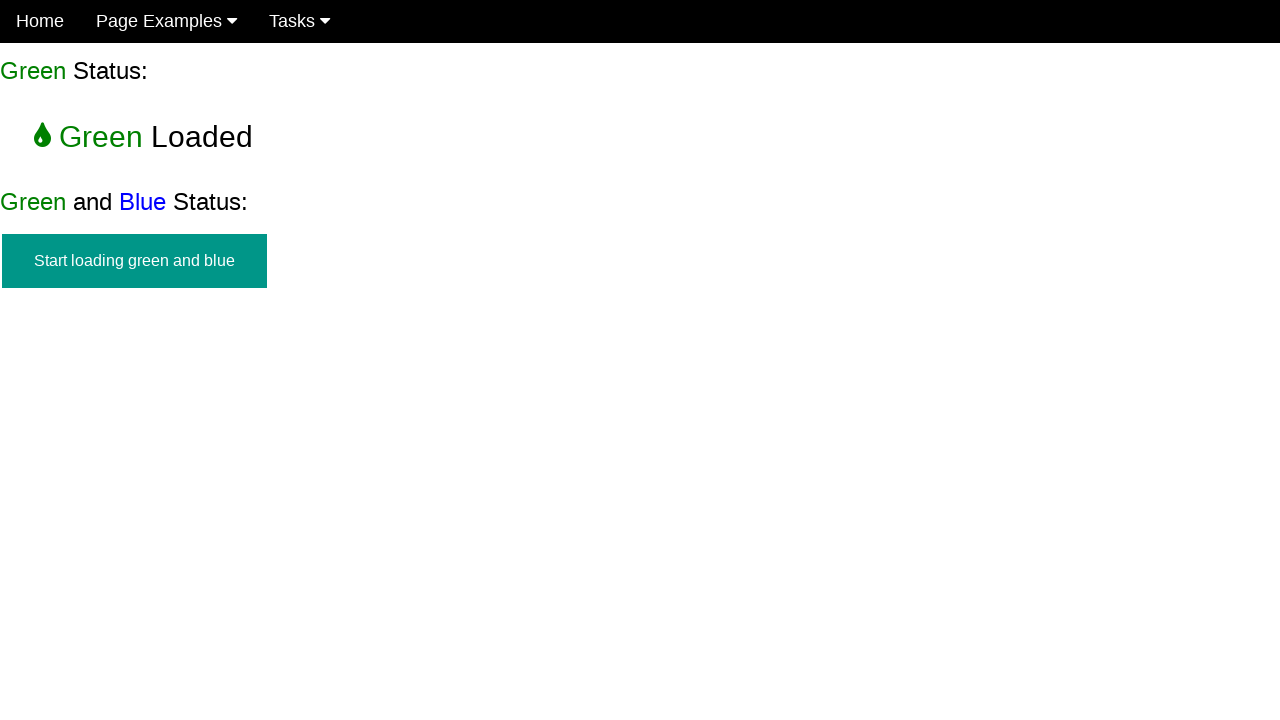